Tests the search functionality on an e-commerce site by entering a search term in the search bar and pressing Enter to submit the search

Starting URL: https://ecommerce-playground.lambdatest.io/

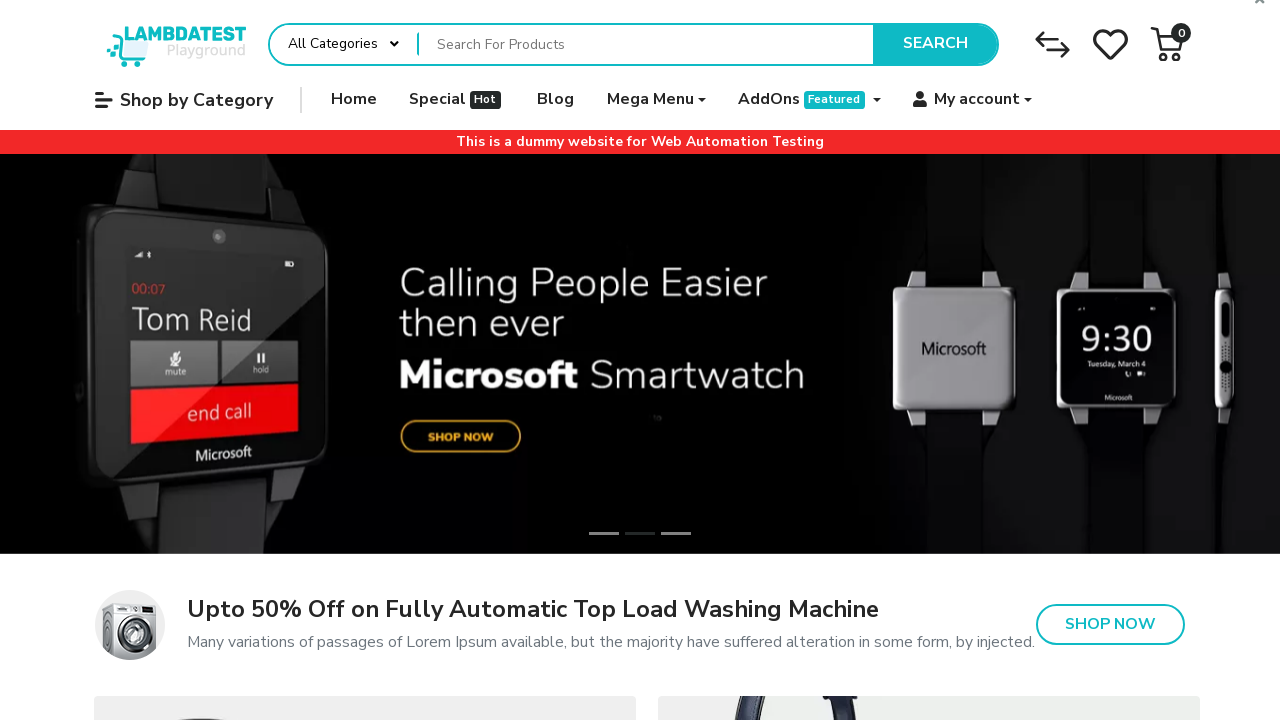

Filled search bar with 'iphone' on input[name='search']
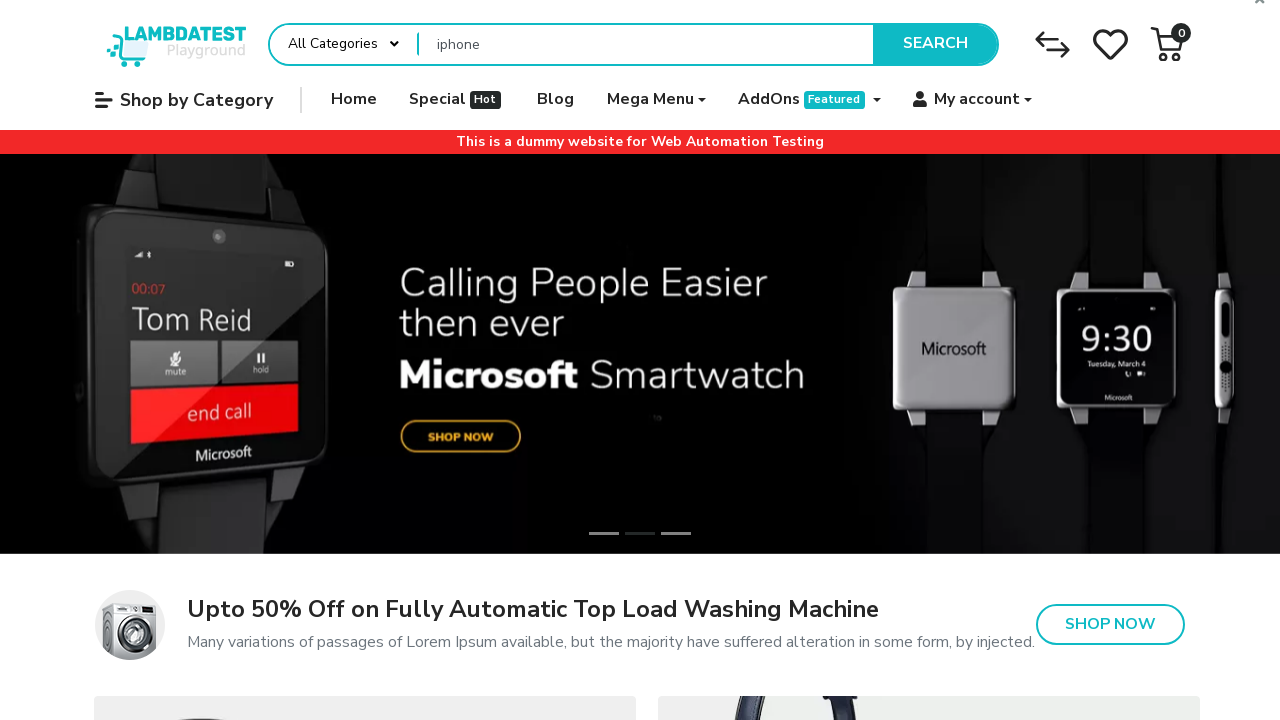

Pressed Enter to submit search on input[name='search']
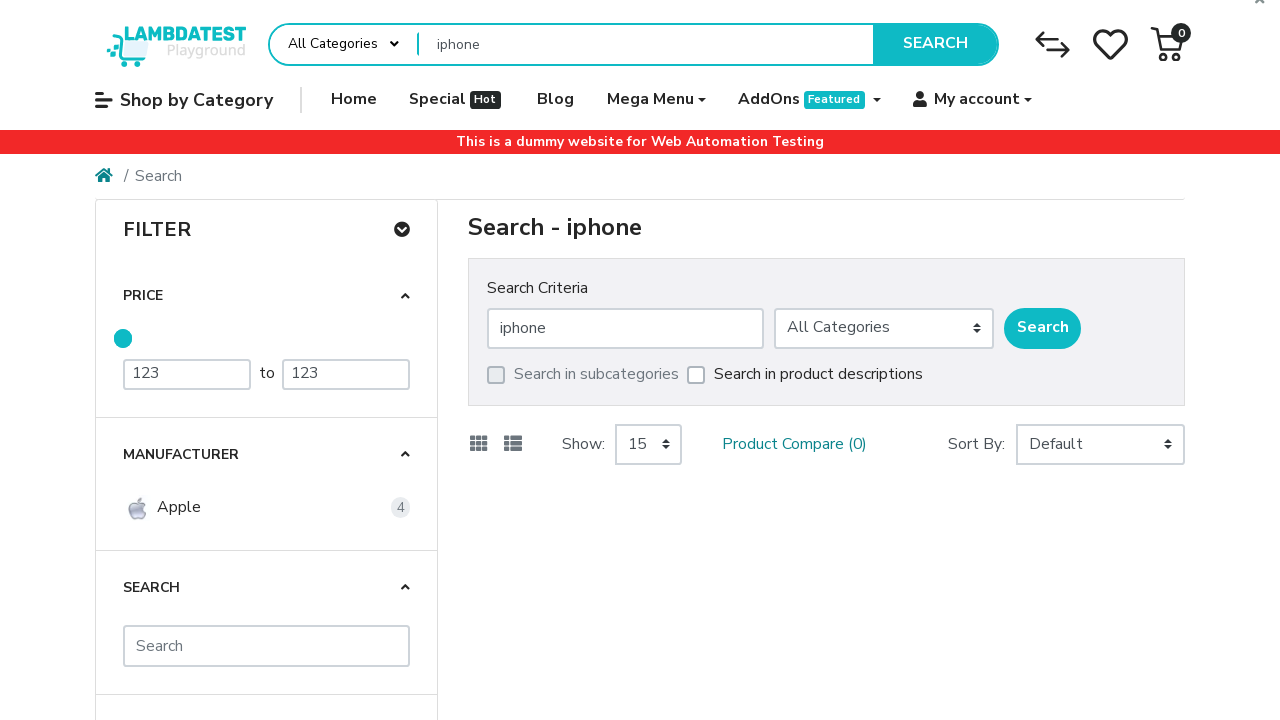

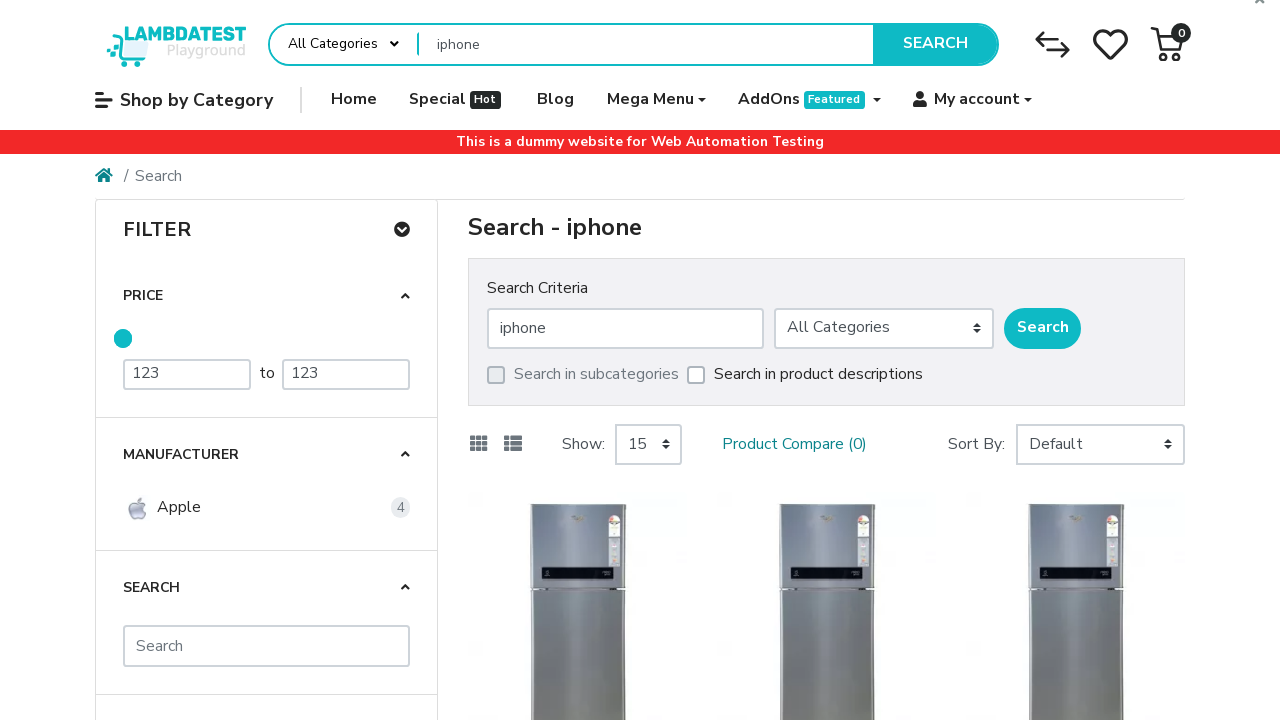